Tests dropdown selection functionality by clicking on a country dropdown and selecting "United Arab Emirates" from the options.

Starting URL: https://demoapps.qspiders.com/ui/dropdown?sublist=0

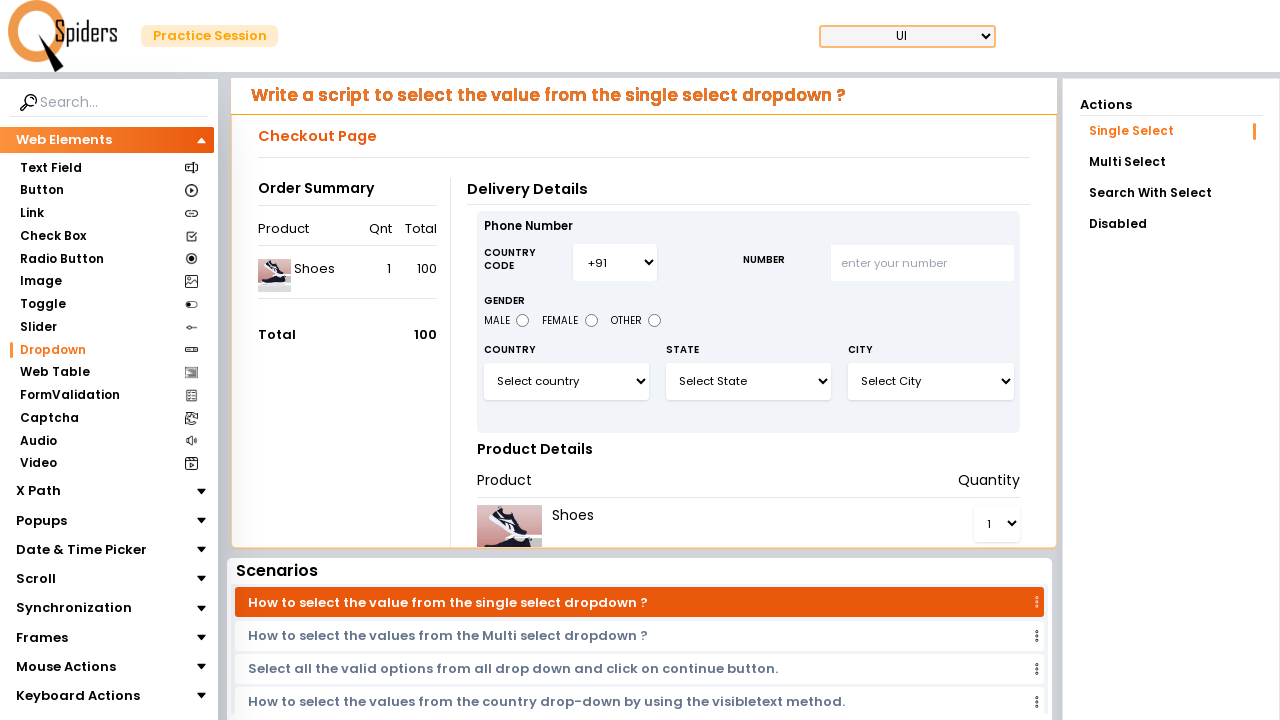

Clicked on the country dropdown to open it at (566, 381) on select#select3
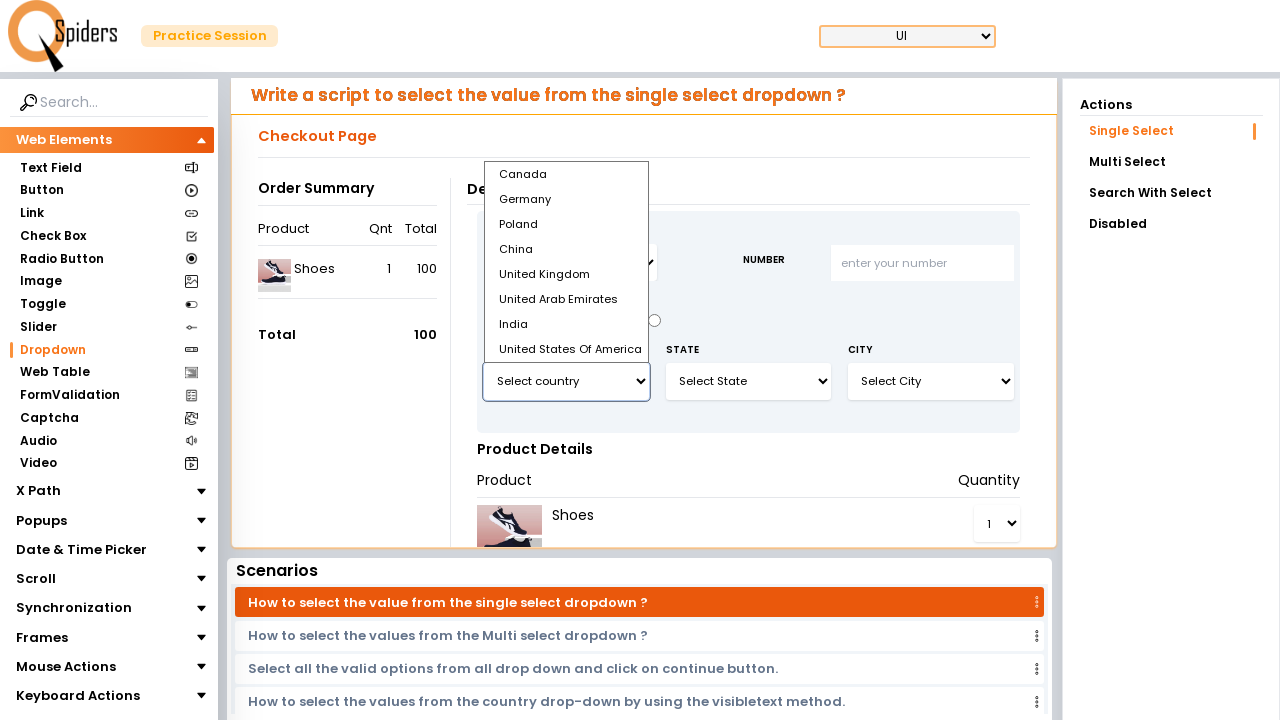

Selected 'United Arab Emirates' from the dropdown options on select#select3
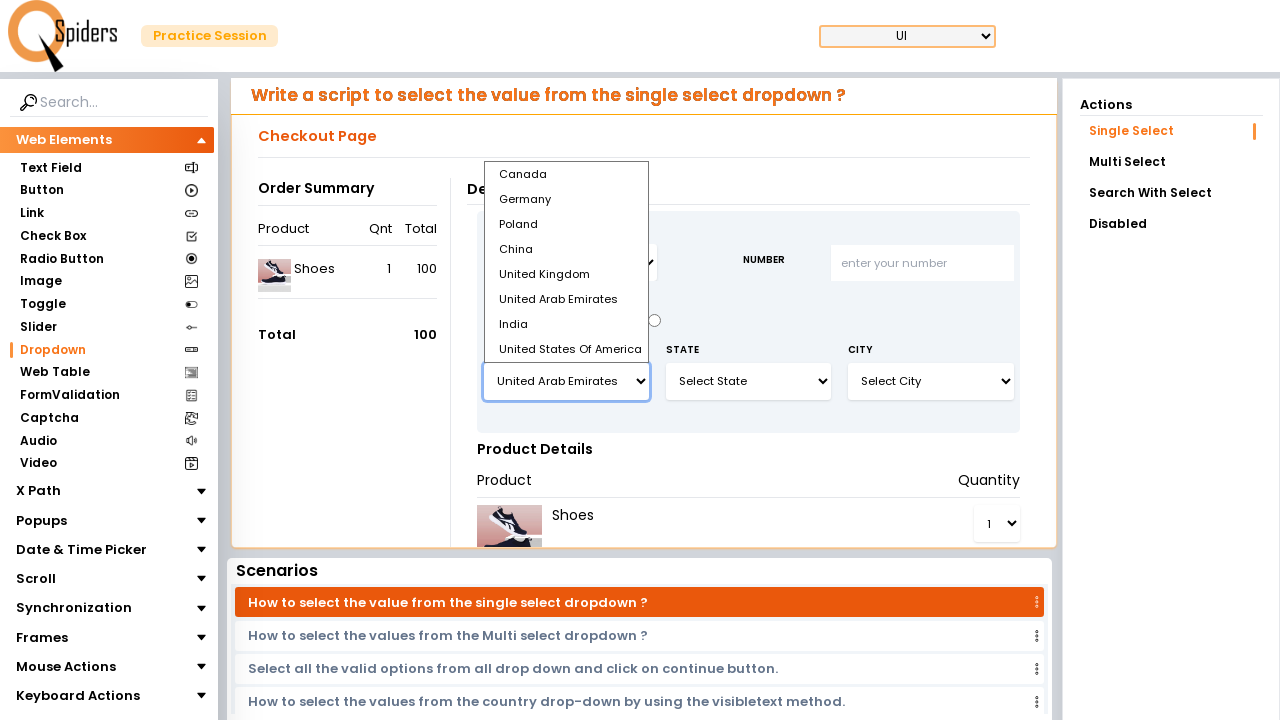

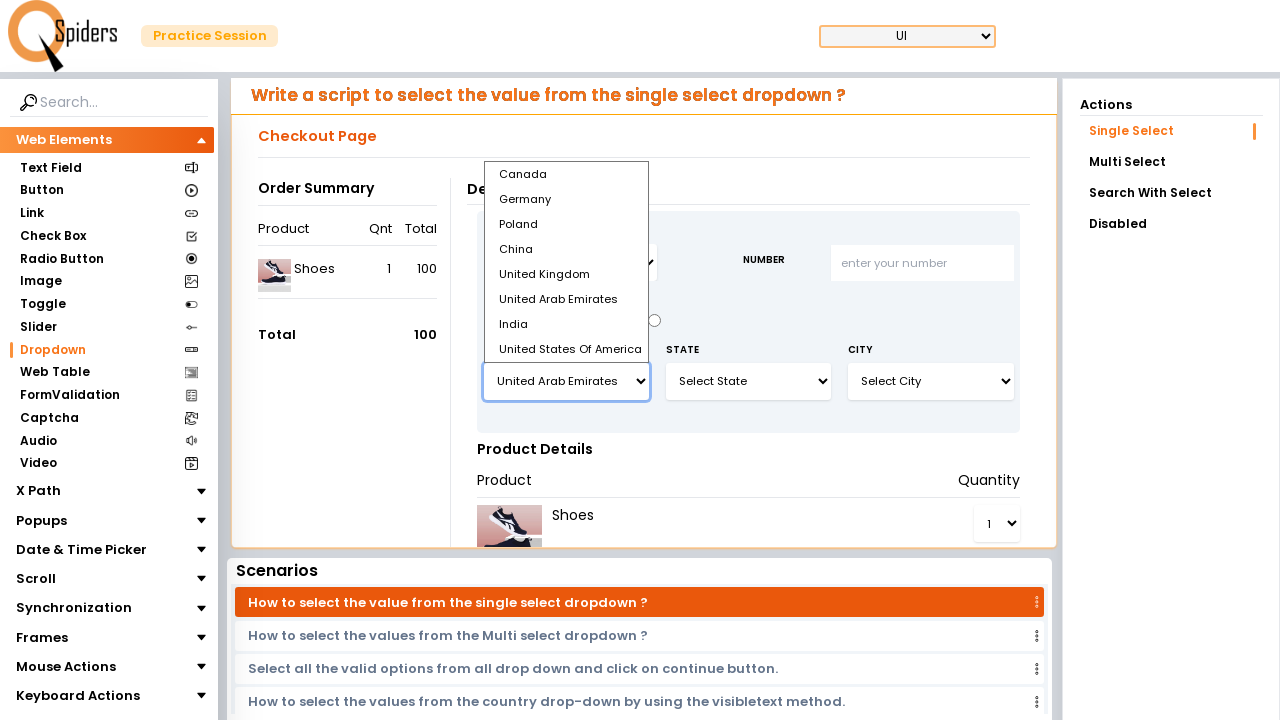